Tests the TensorFlow.js GradCAM demo page by clicking the image button to load a new image and selecting a different model (DenseNet121) from the model dropdown.

Starting URL: https://carlthome.github.io/tfjs-gradcam

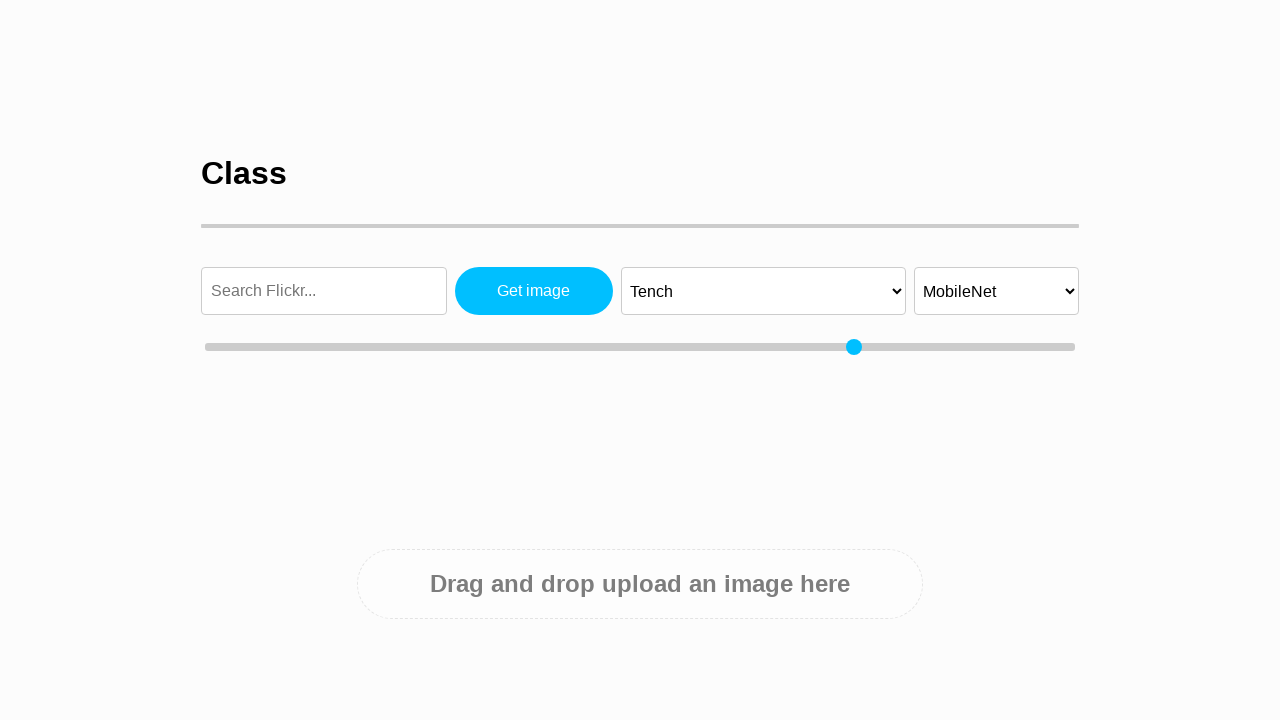

Waited for image button to become visible
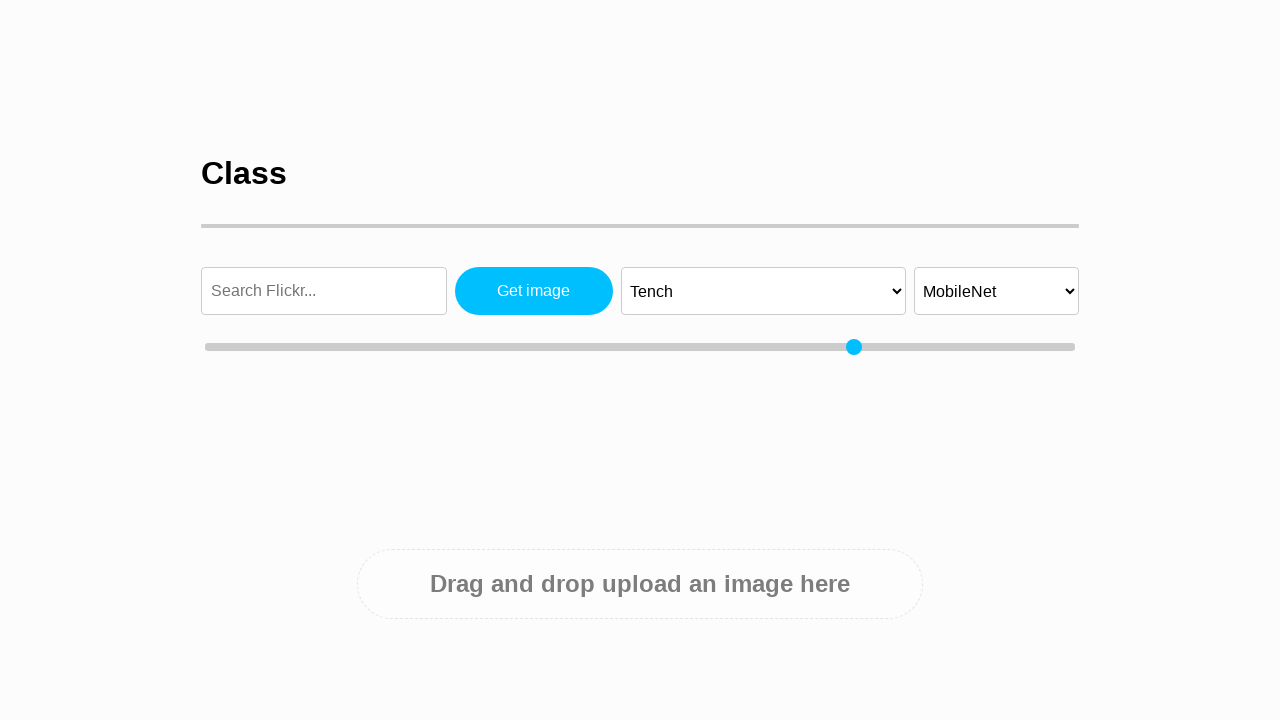

Clicked image button to load a new image at (534, 291) on #imageButton
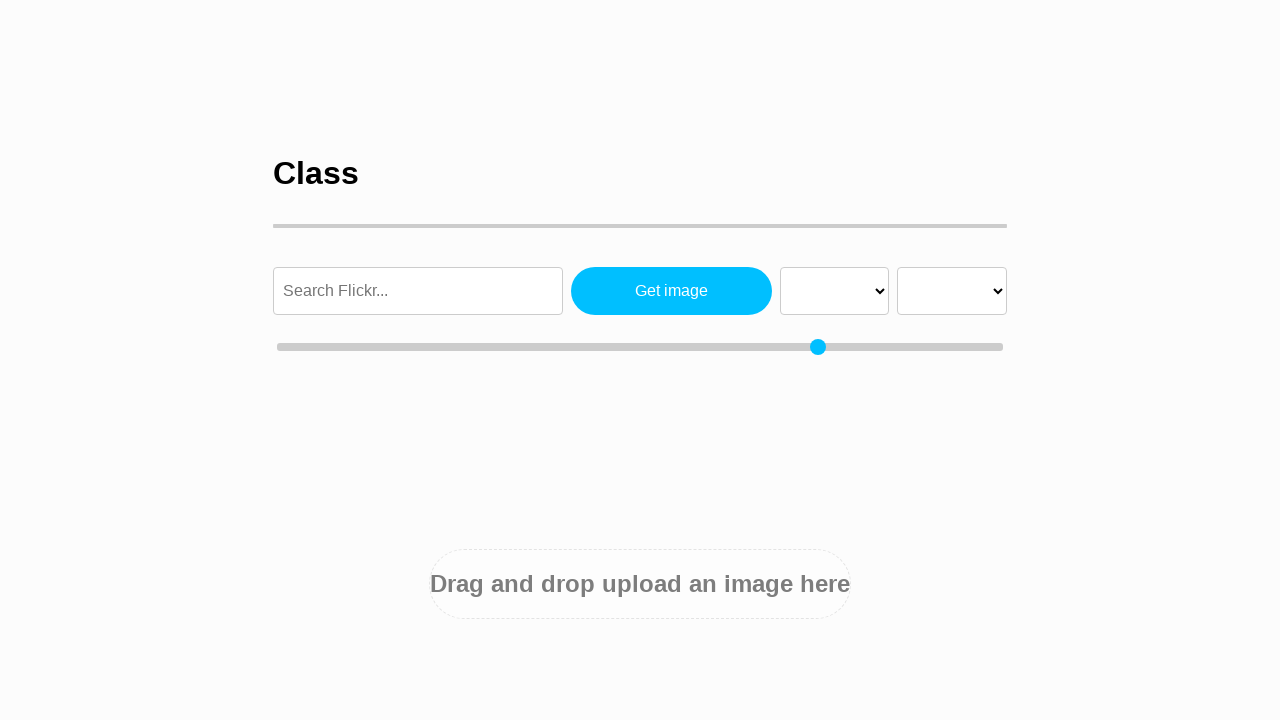

Waited for model dropdown to become visible
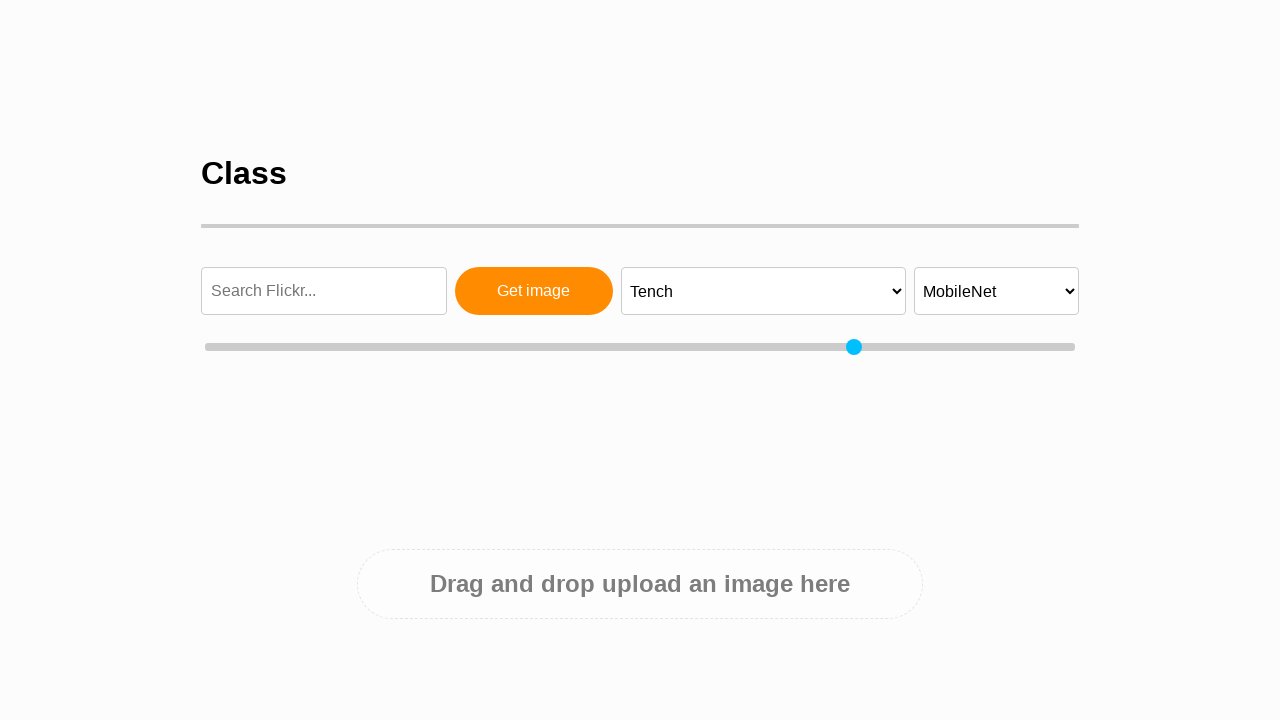

Selected DenseNet121 from the model dropdown on #modelSelect
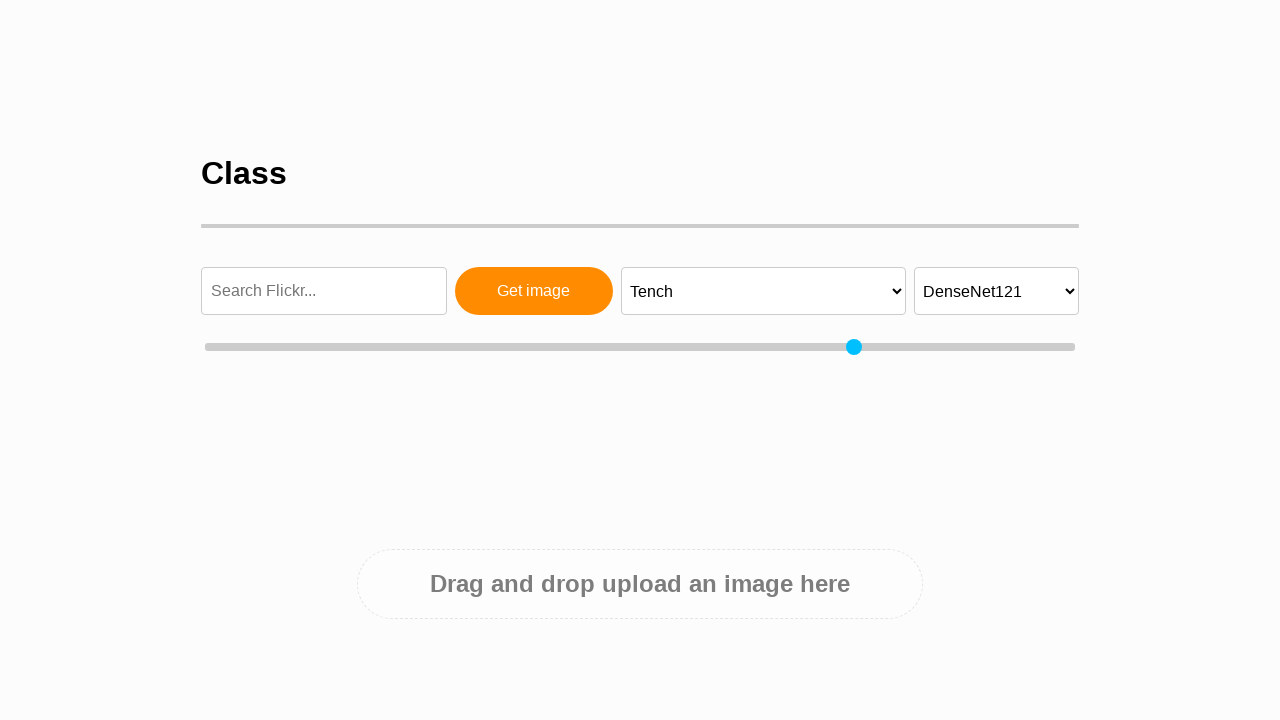

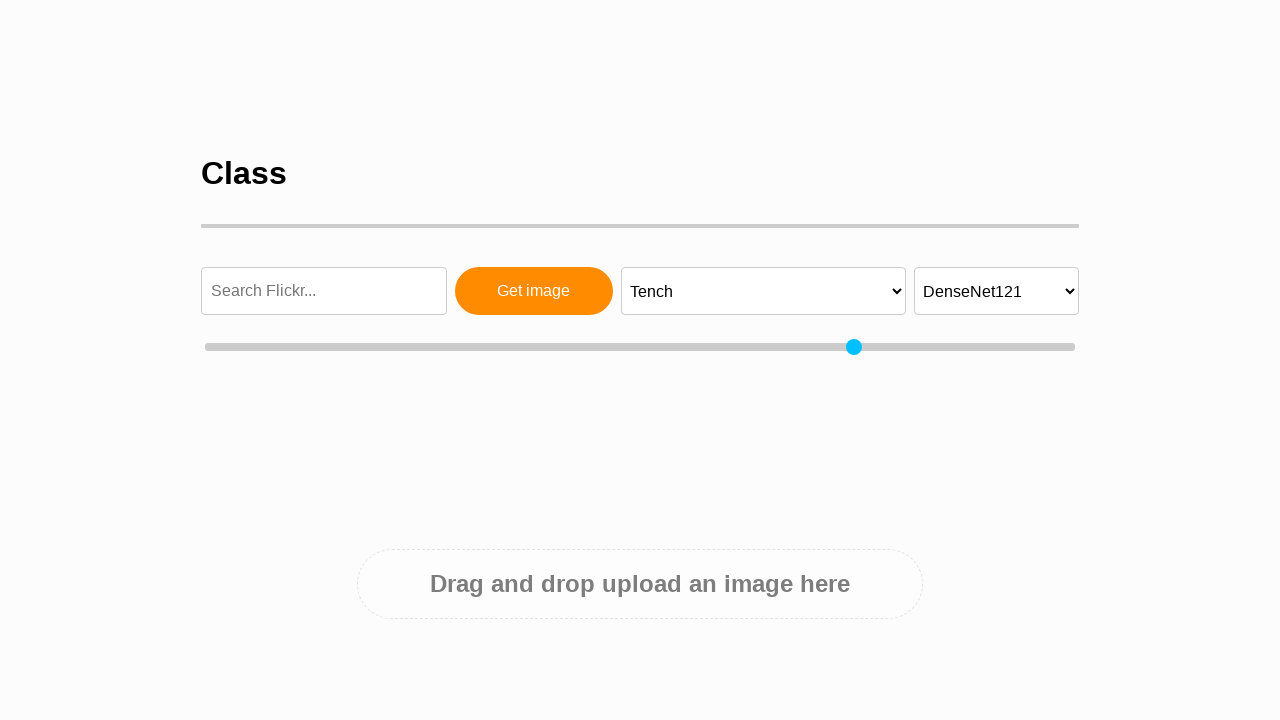